Tests radio button functionality by clicking on Option 1, then clicking on Option 2 to verify radio button exclusivity

Starting URL: https://kristinek.github.io/site/examples/actions

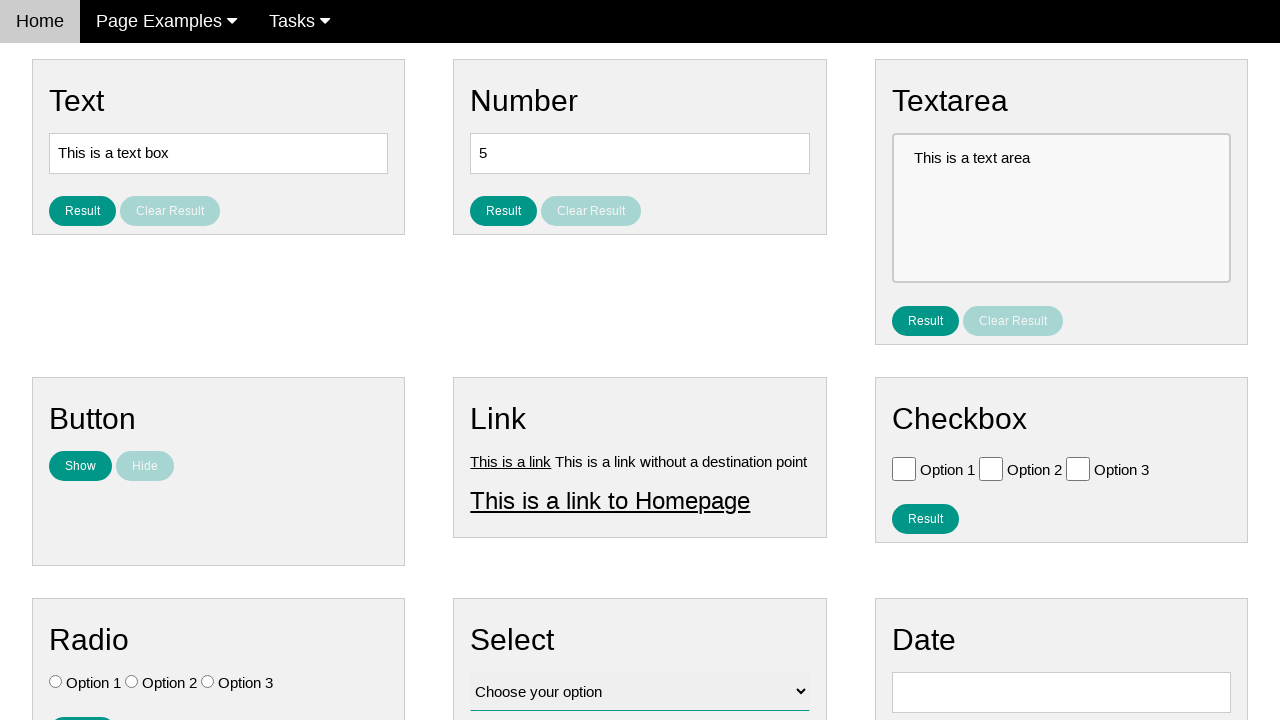

Navigated to actions example page
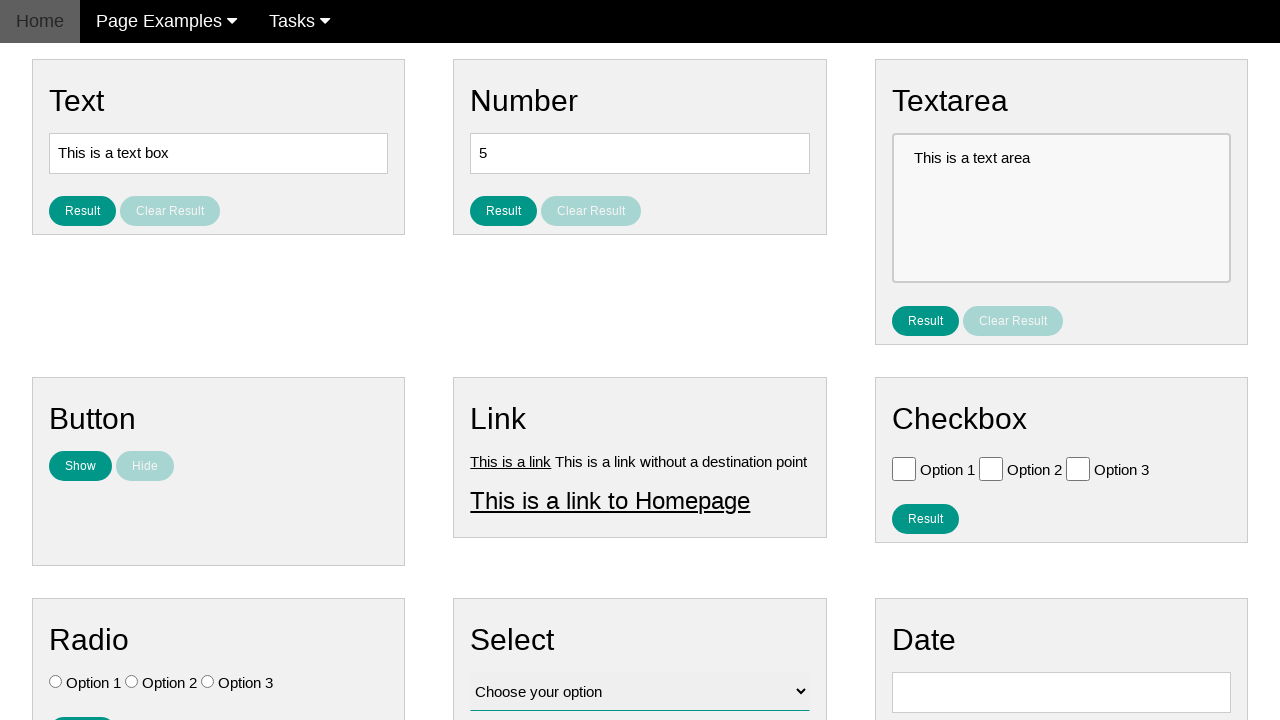

Clicked on radio button Option 1 at (56, 682) on input[name='vfb-7'][value='Option 1']
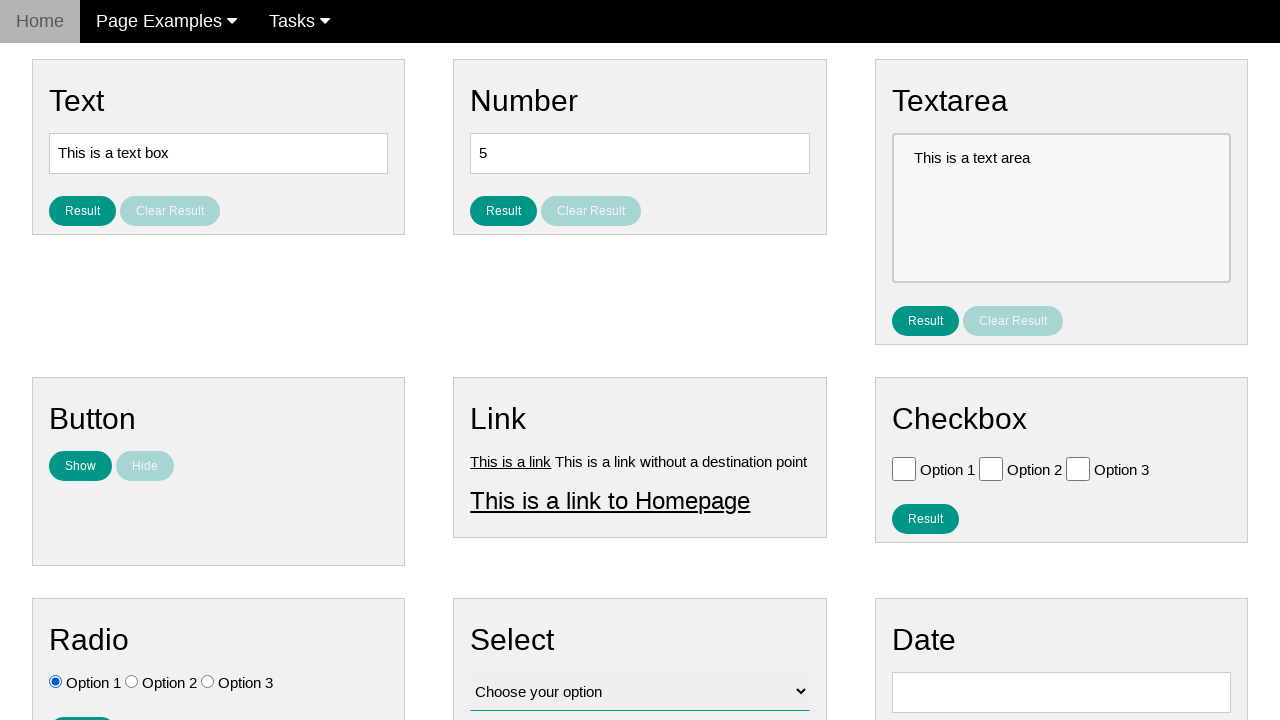

Clicked on radio button Option 2 to verify radio button exclusivity at (132, 682) on input[name='vfb-7'][value='Option 2']
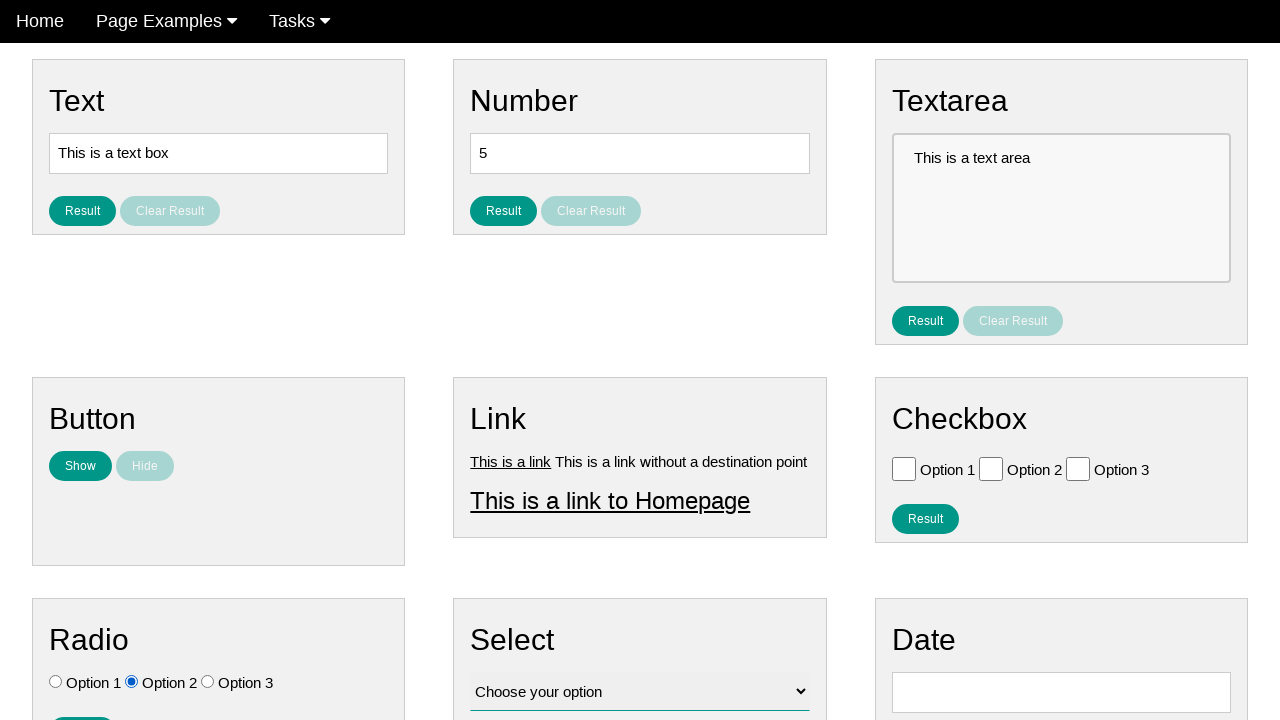

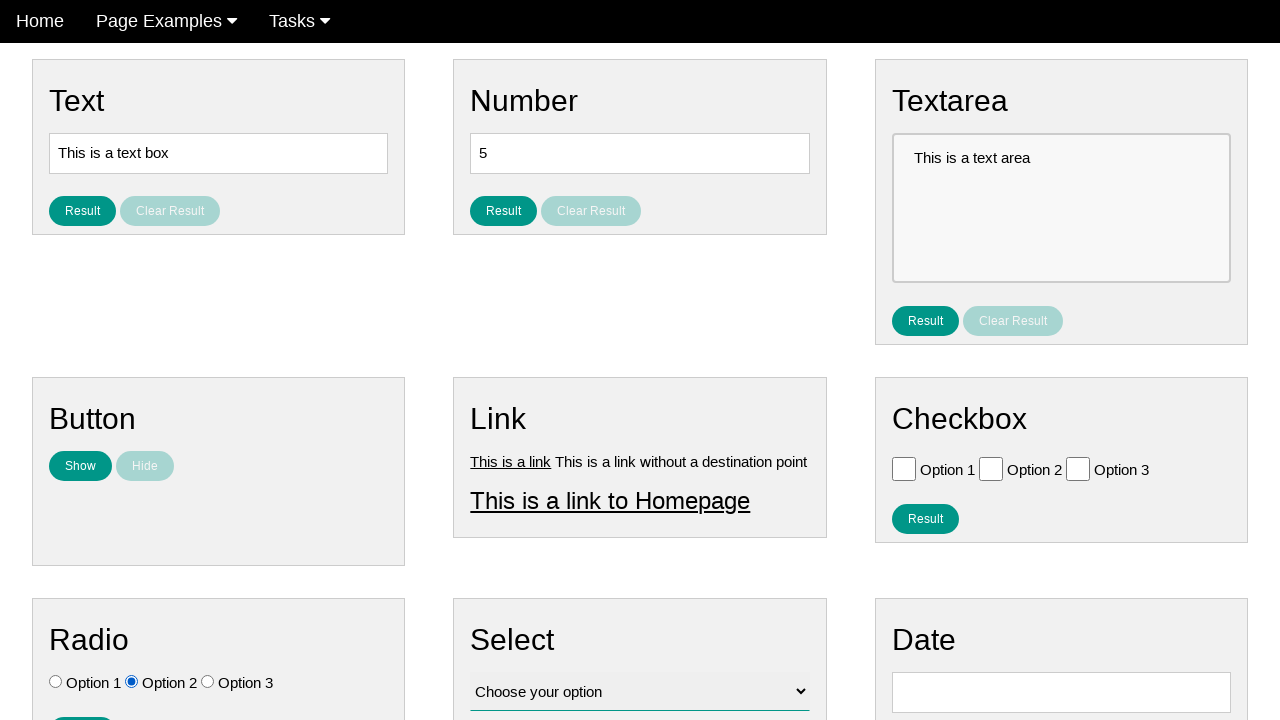